Tests opening a new window by clicking a button and handling the popup event

Starting URL: https://demoqa.com/browser-windows

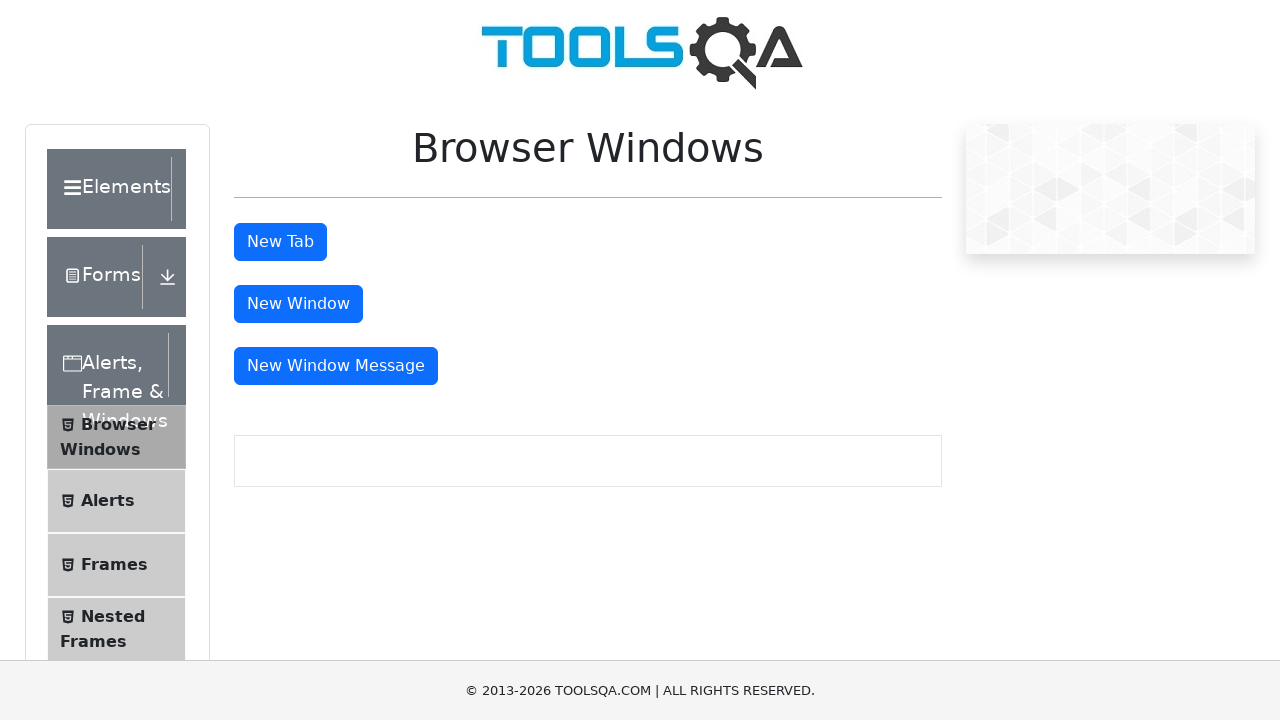

Clicked window button to open new window popup at (298, 304) on #windowButton
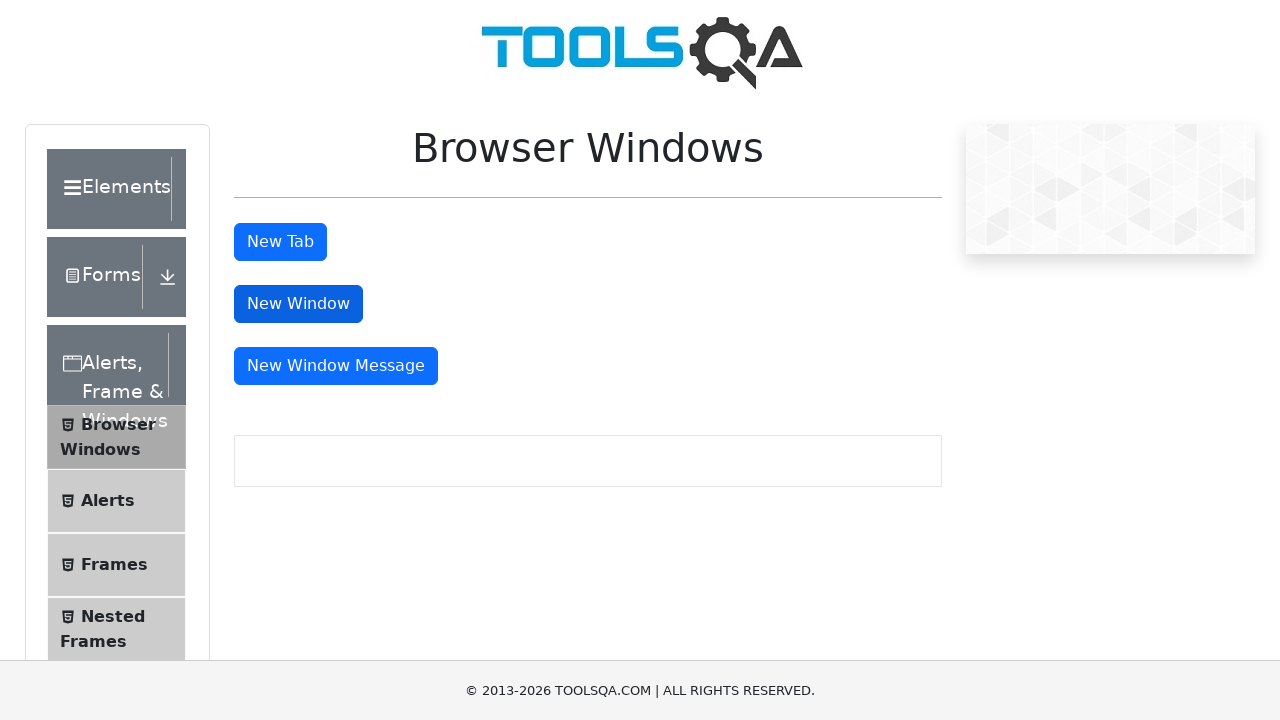

Captured new window popup reference
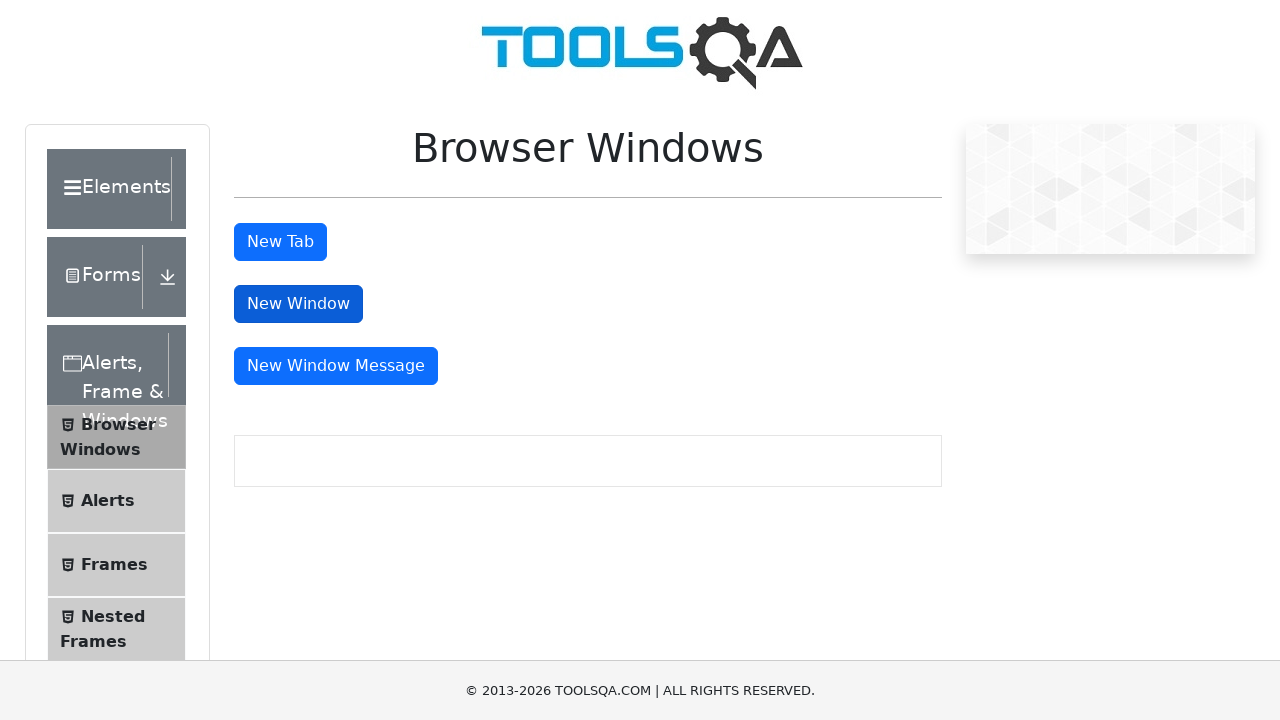

New window loaded successfully
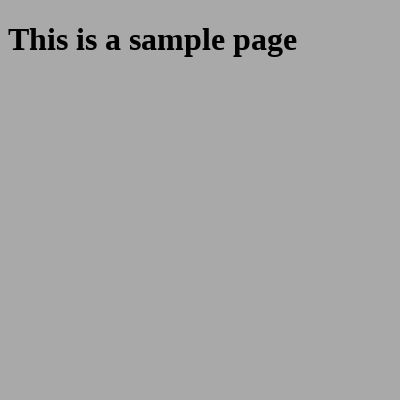

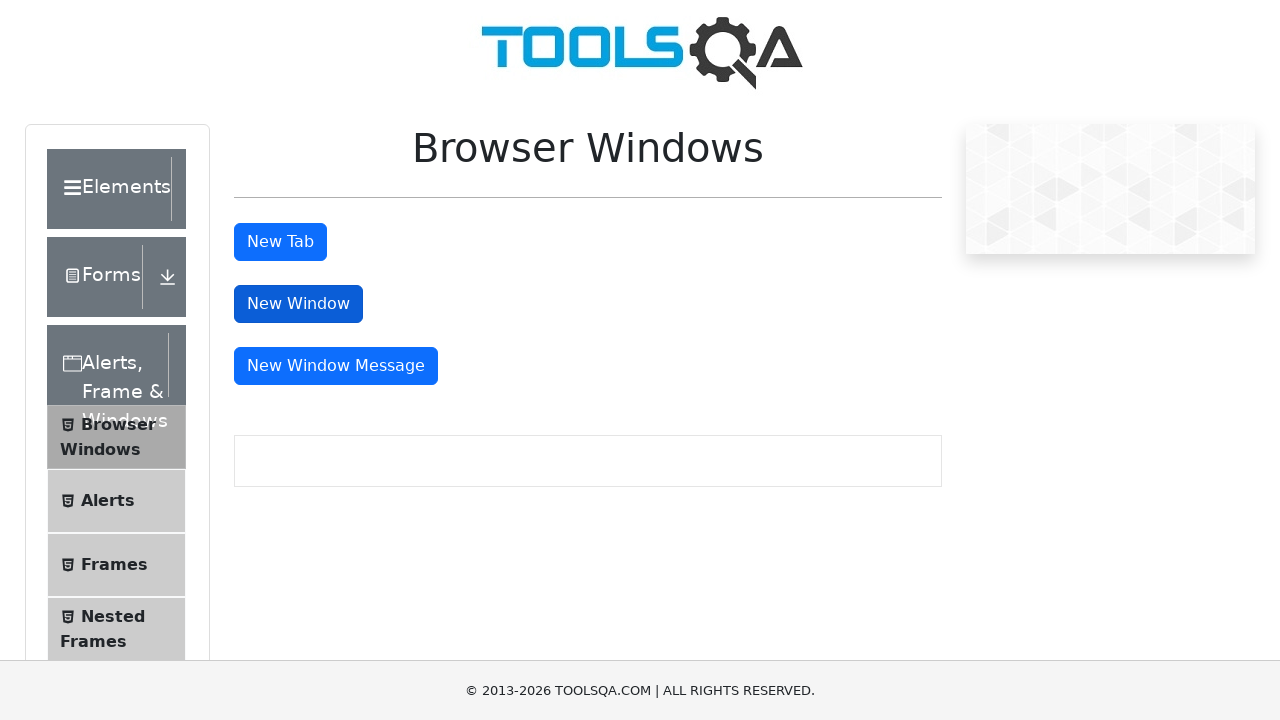